Tests page scrolling functionality by scrolling to the bottom of a vertical scroll demo page using JavaScript execution.

Starting URL: https://demoapps.qspiders.com/ui/scroll/newTabVertical

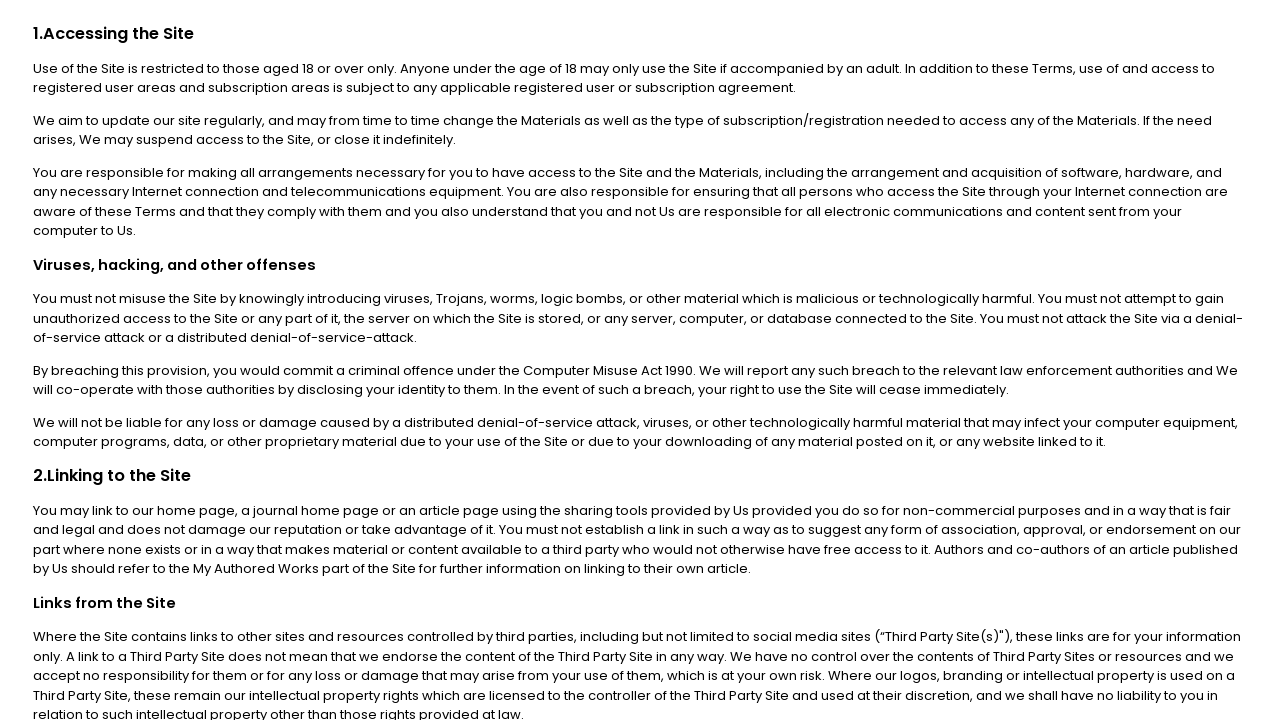

Scrolled to the bottom of the page using JavaScript execution
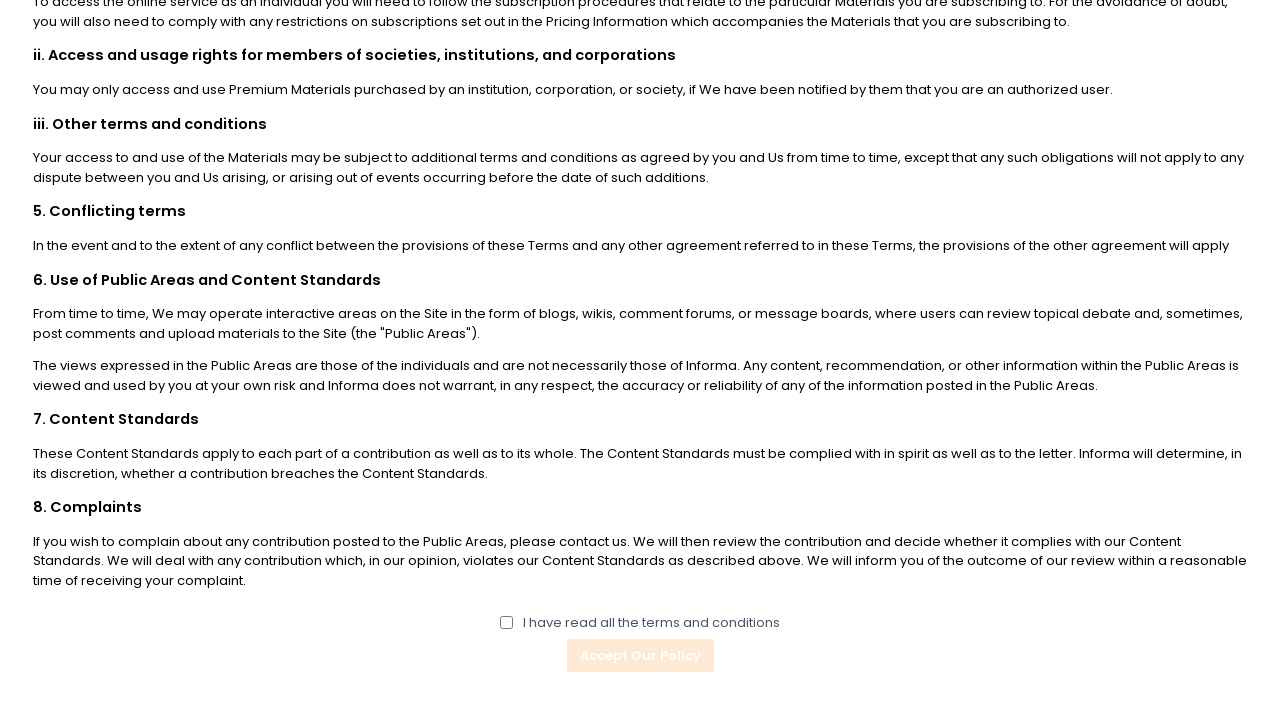

Waited 1 second to observe the scroll effect
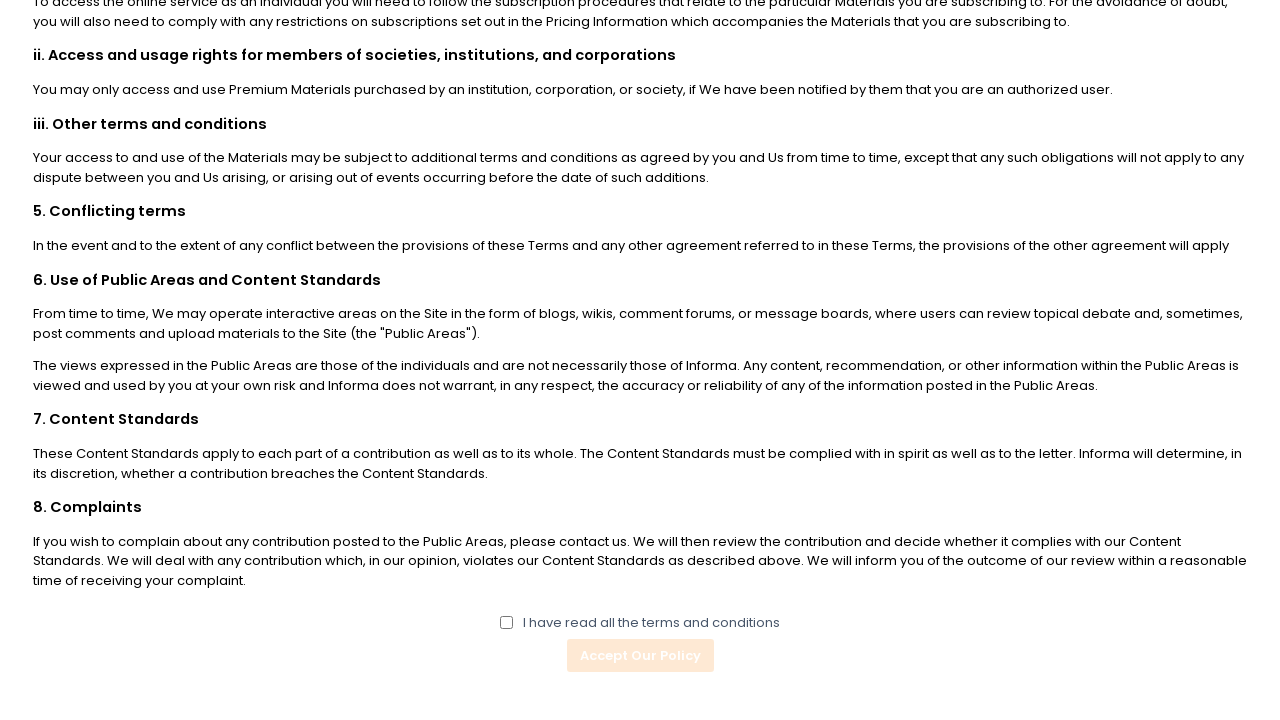

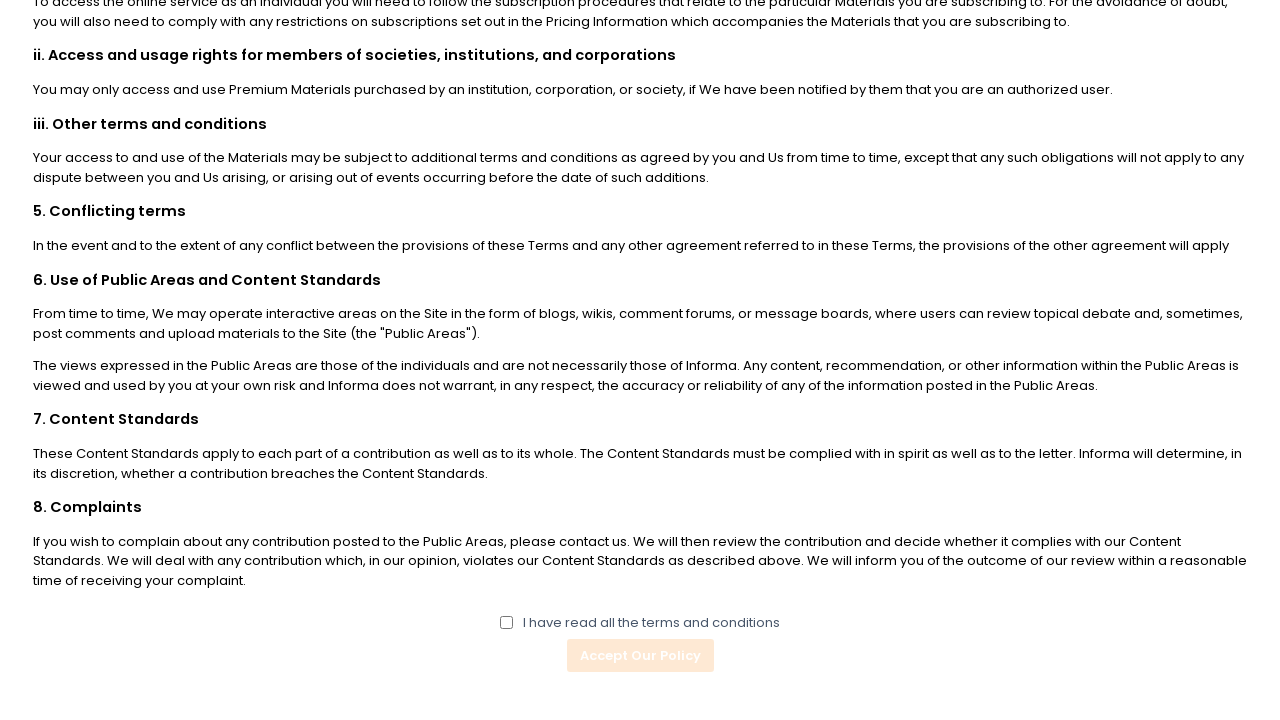